Tests handling of hidden web elements by finding radio buttons and clicking the one that is visible (has non-zero X position)

Starting URL: http://seleniumpractise.blogspot.com/2016/08/how-to-automate-radio-button-in.html

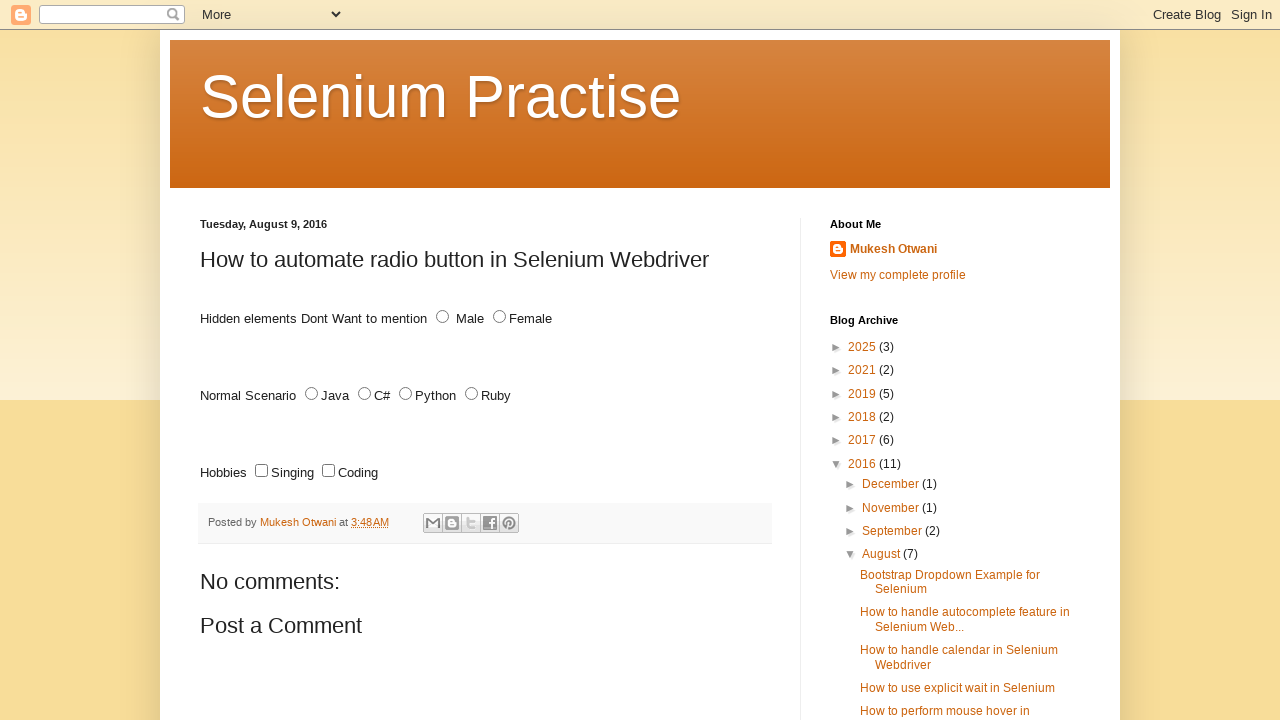

Navigated to radio button test page
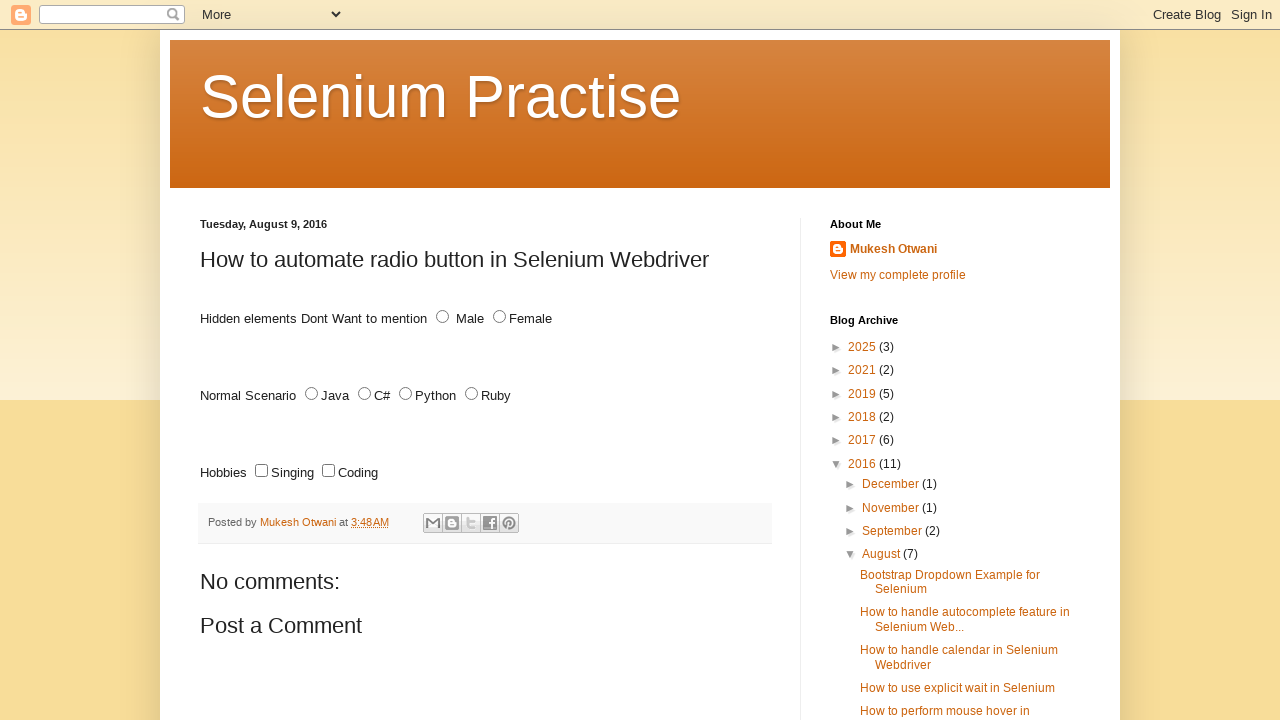

Located all radio buttons with id 'male'
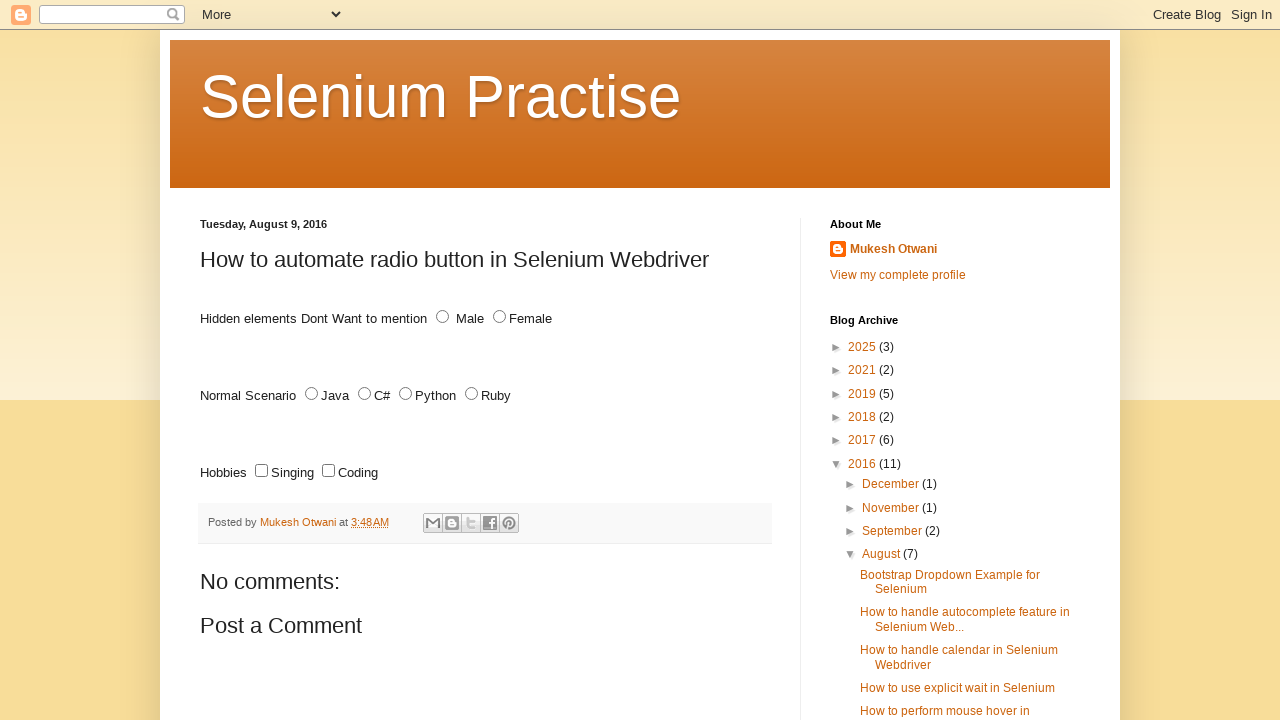

Retrieved bounding box for radio button
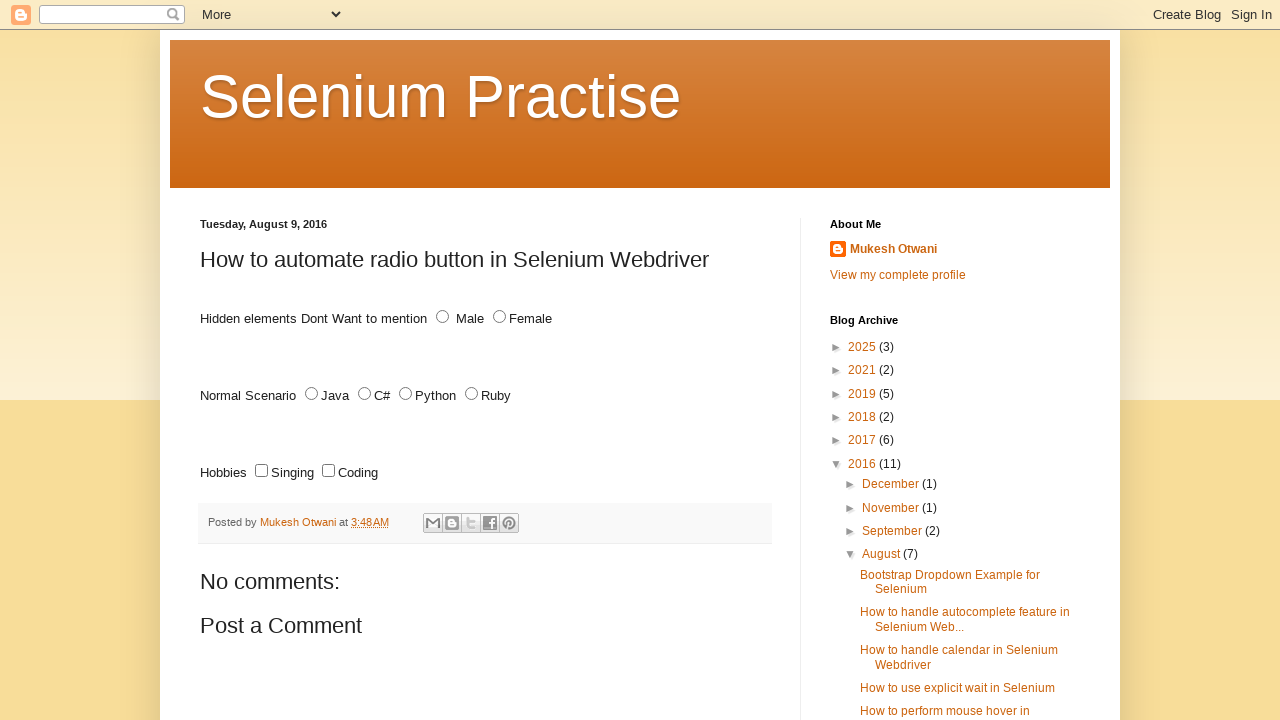

Retrieved bounding box for radio button
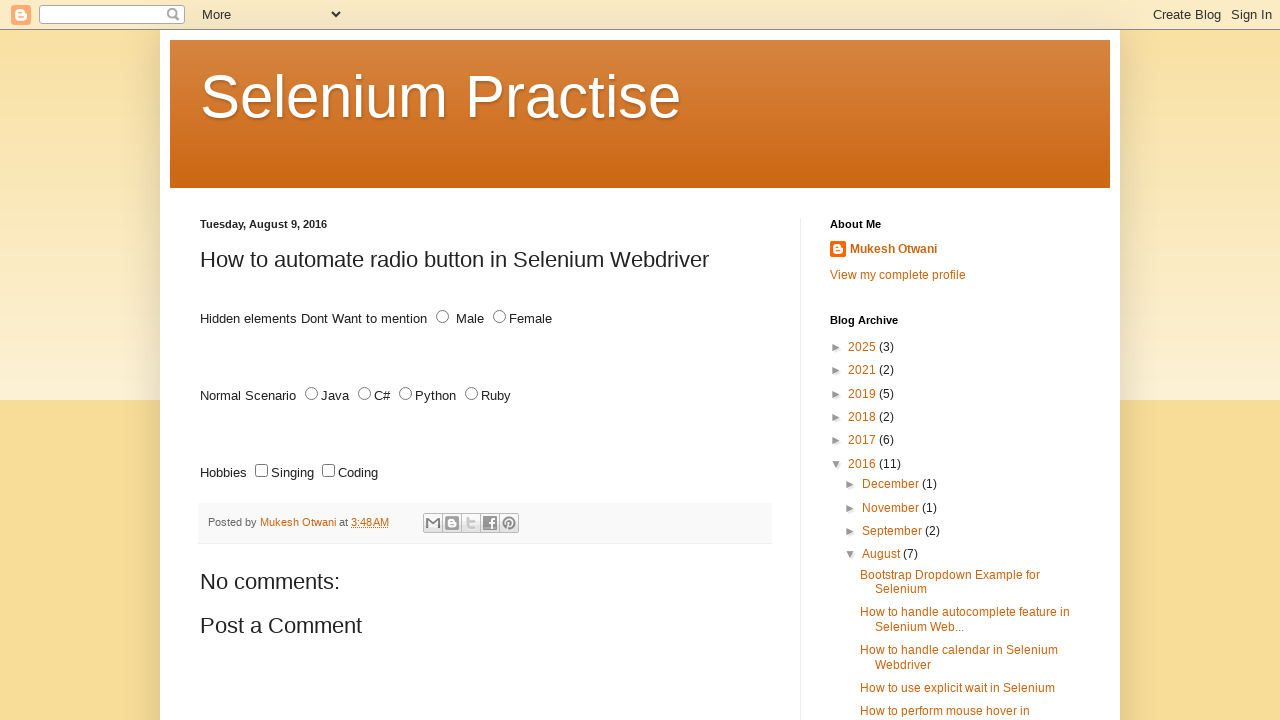

Clicked visible radio button (non-zero X position) at (442, 317) on xpath=//input[@id='male'] >> nth=1
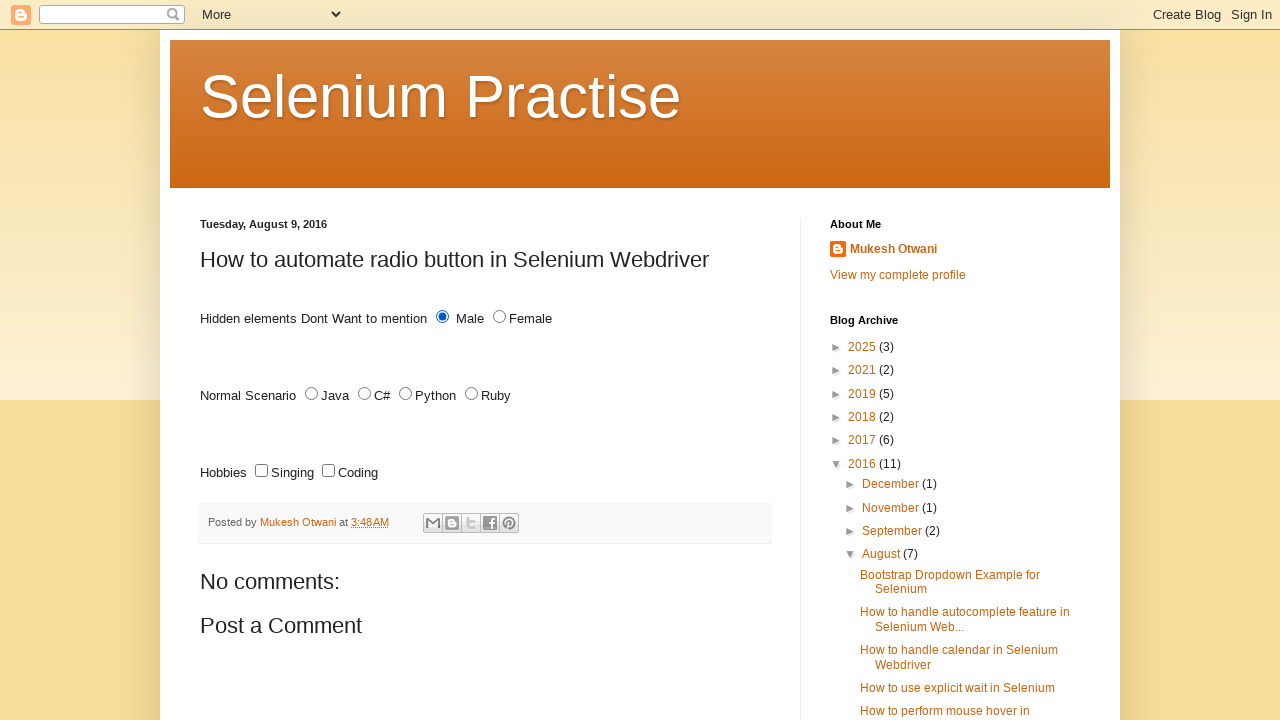

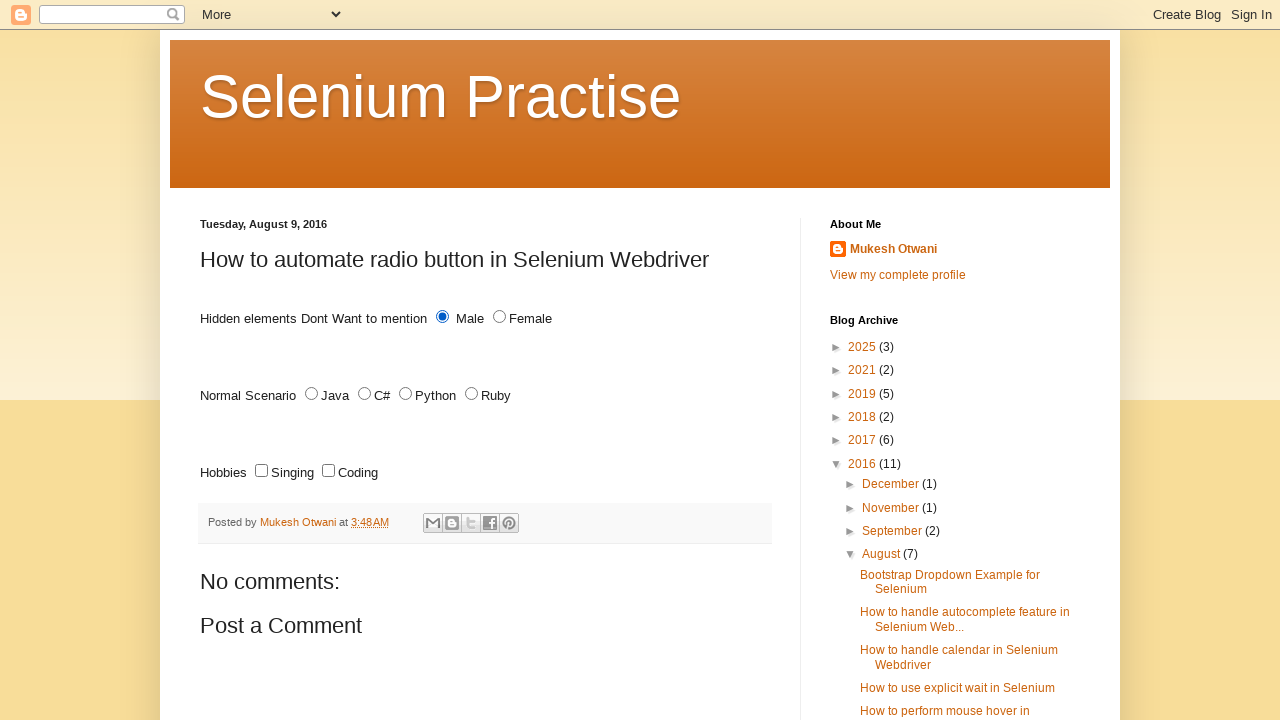